Tests table sorting functionality by clicking on the Product Name column header to sort, then navigates through pagination to find a specific product named "Rice"

Starting URL: https://rahulshettyacademy.com/seleniumPractise/#/offers

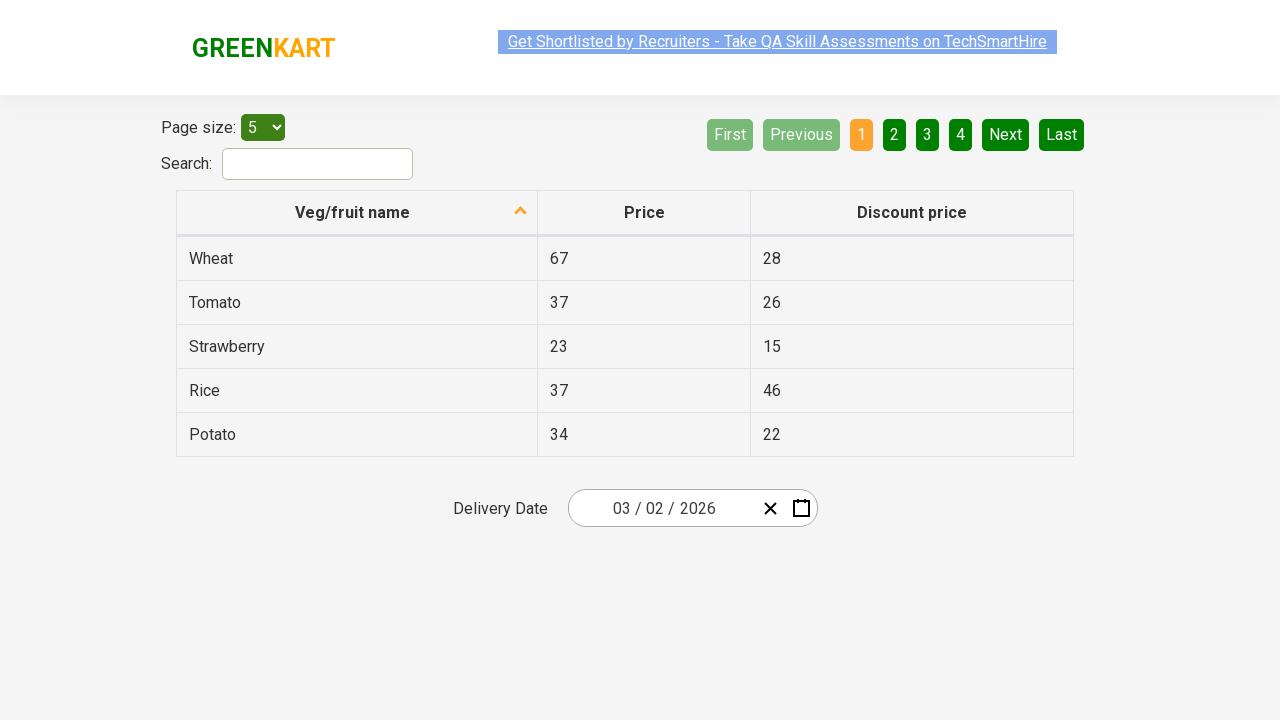

Clicked on Product Name column header to trigger sorting at (357, 213) on xpath=//tr/th[1]
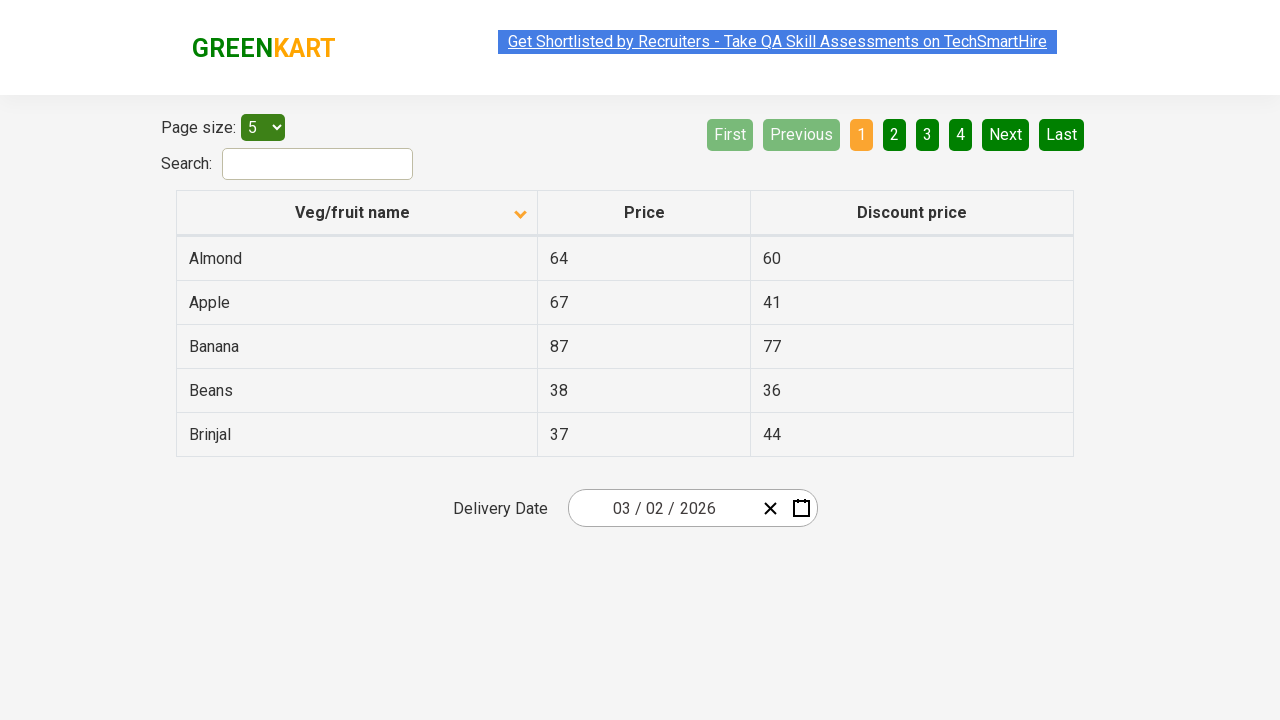

Waited for table rows to be present
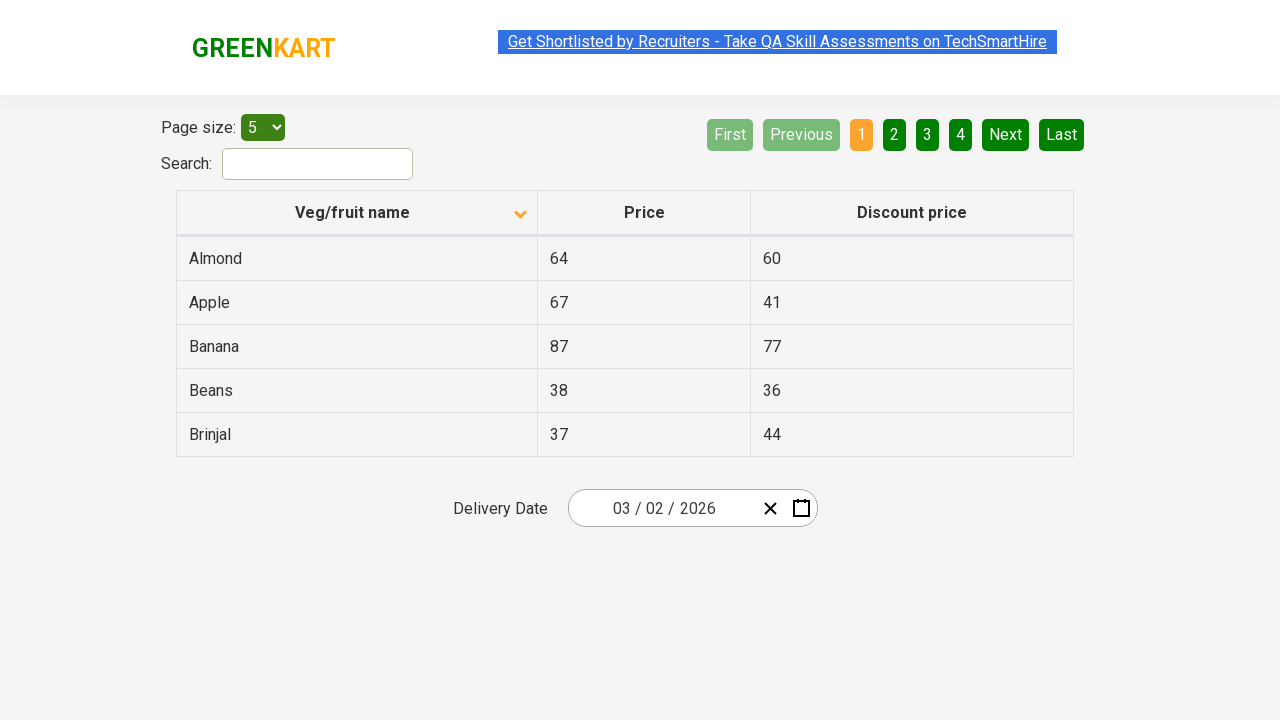

Retrieved all product names from first column
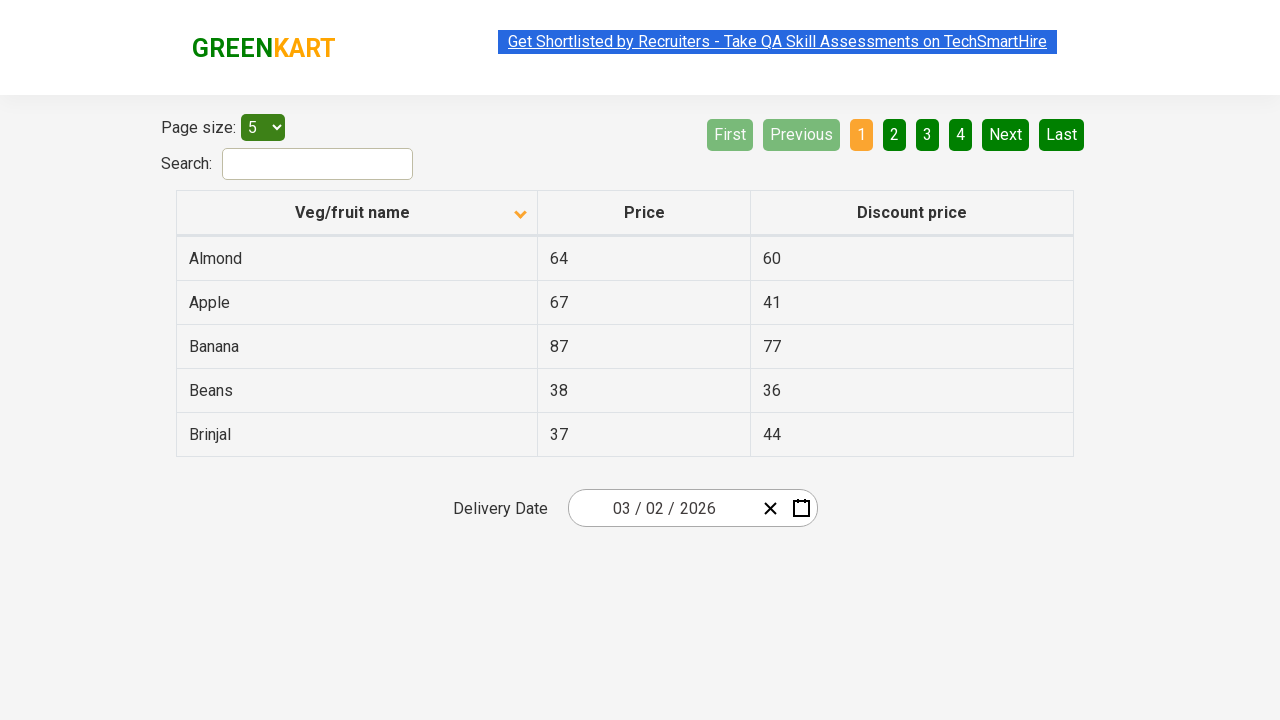

Extracted text content from all product name cells
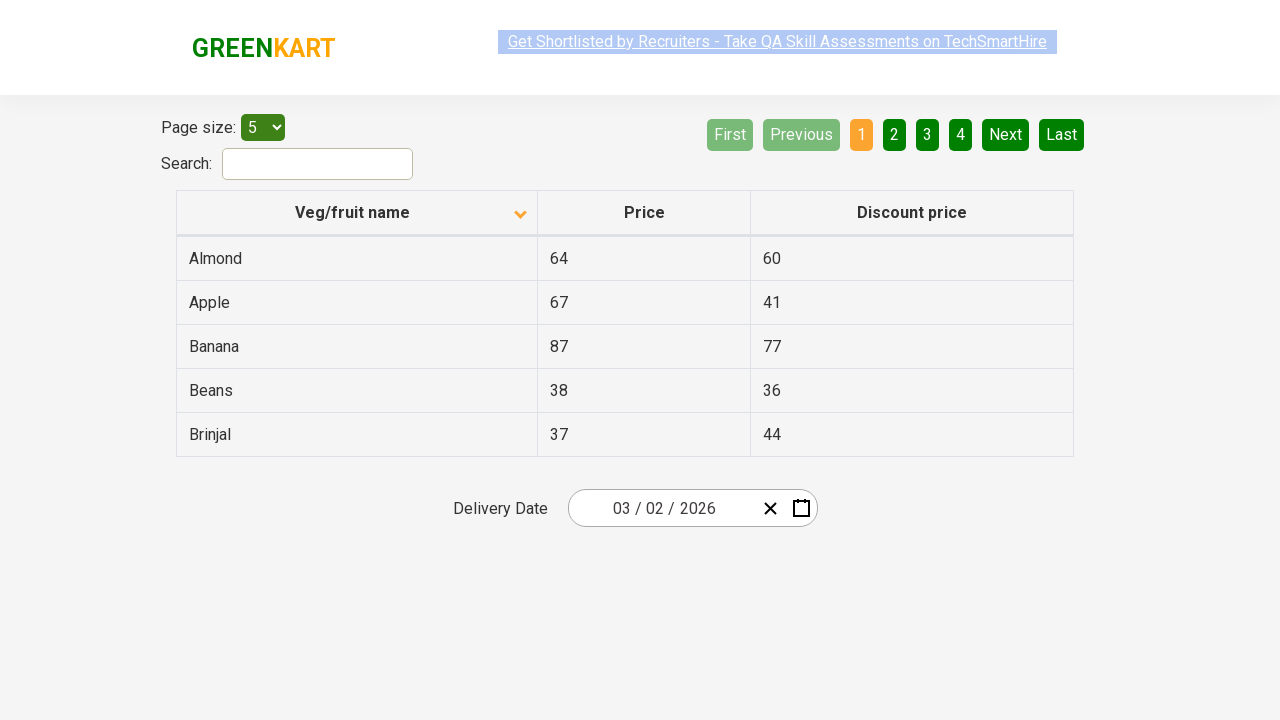

Verified that table is sorted alphabetically by product name
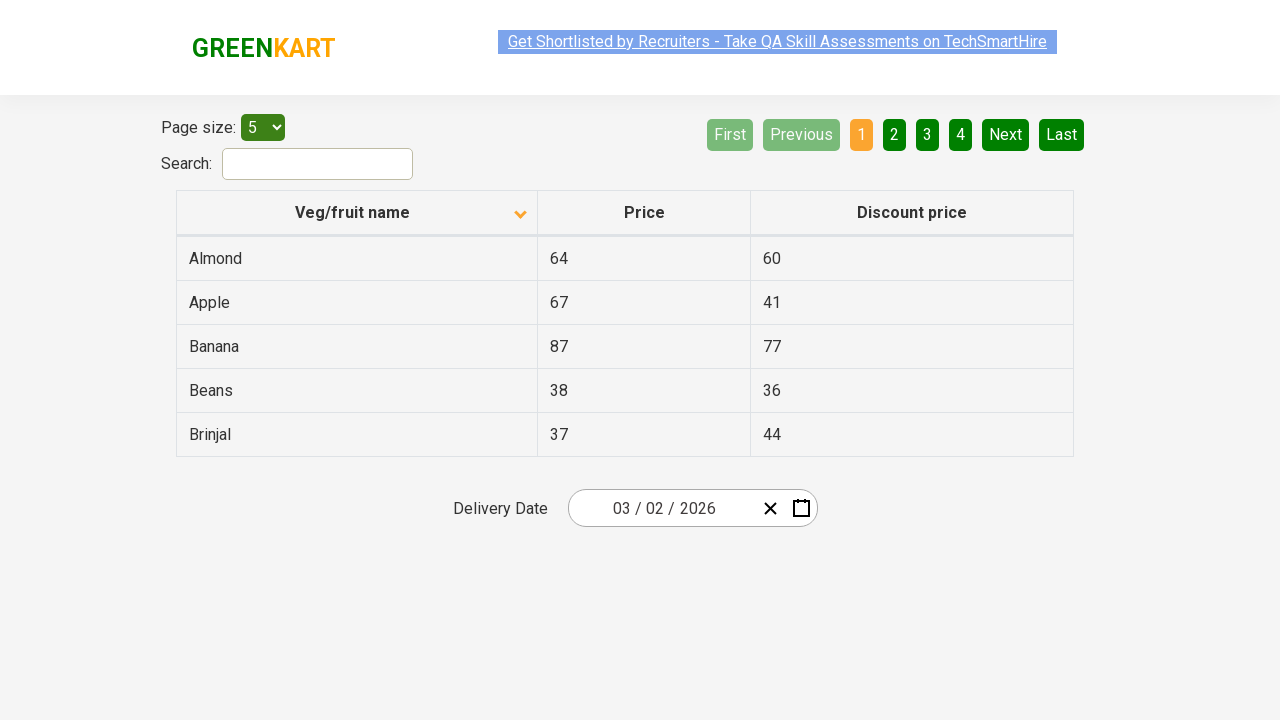

Retrieved all product rows from current page
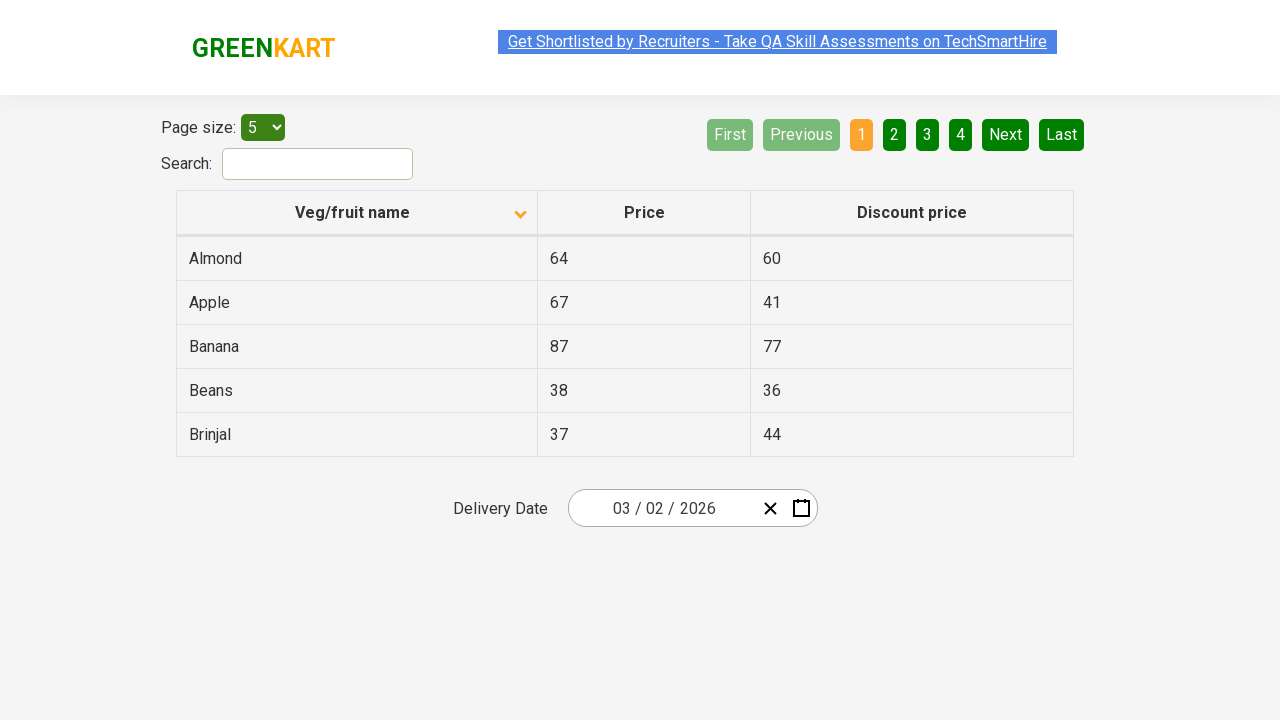

Clicked Next button to navigate to next page at (1006, 134) on a[aria-label='Next']
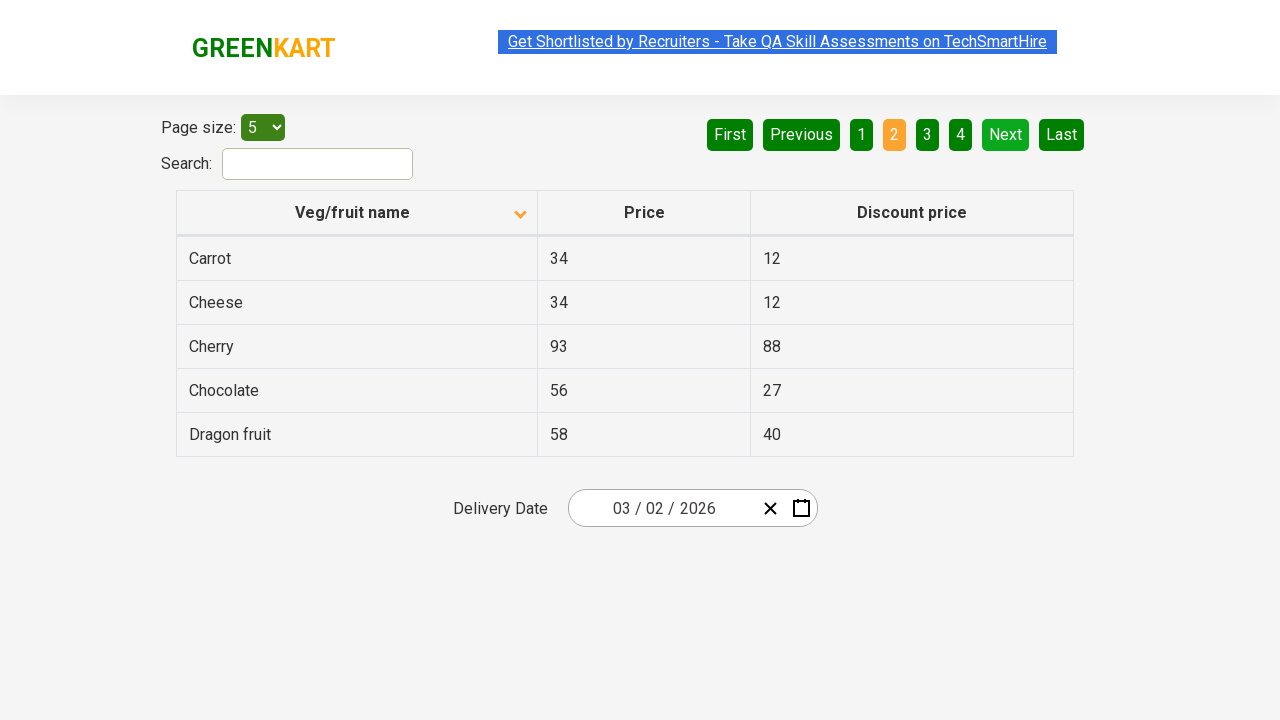

Waited for table to update after pagination
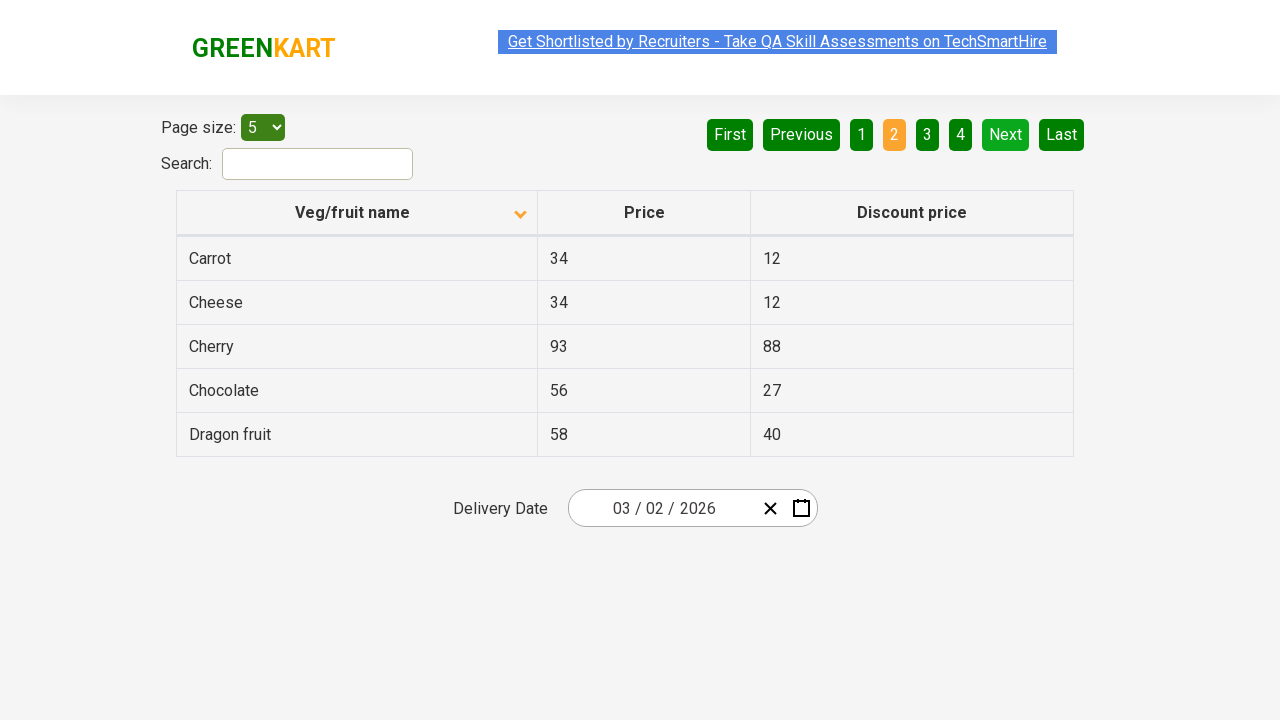

Retrieved all product rows from current page
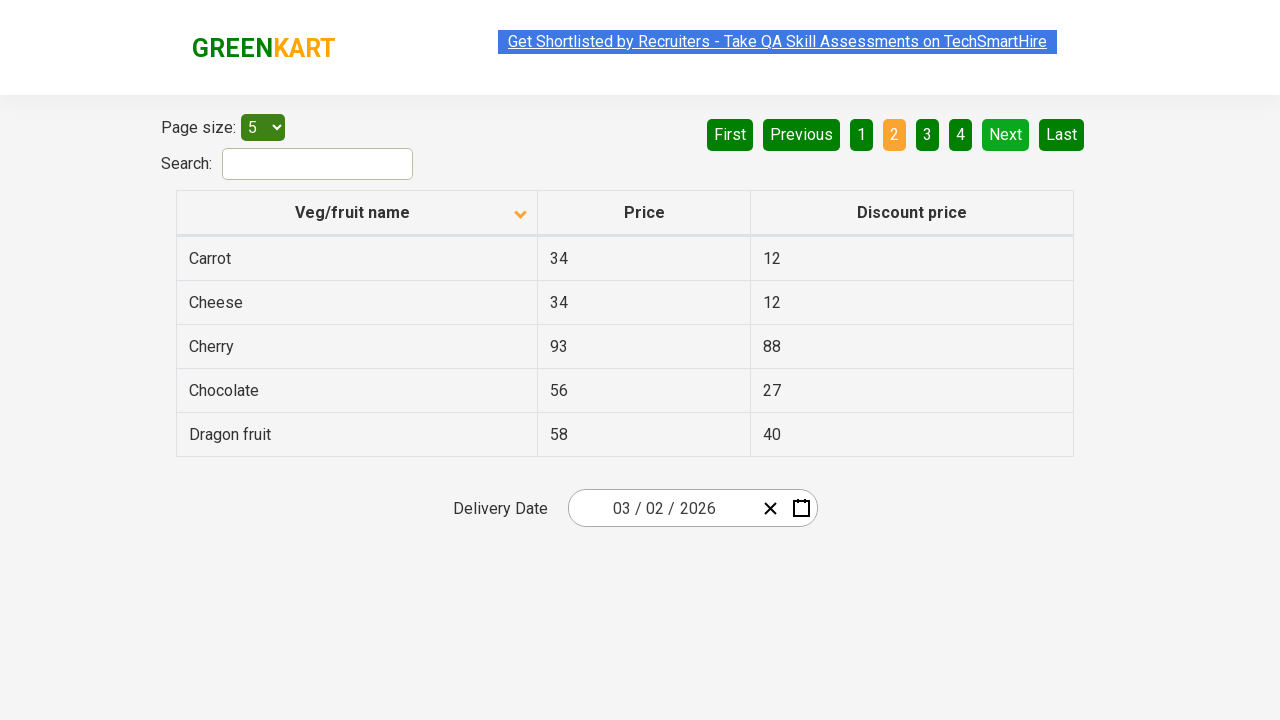

Clicked Next button to navigate to next page at (1006, 134) on a[aria-label='Next']
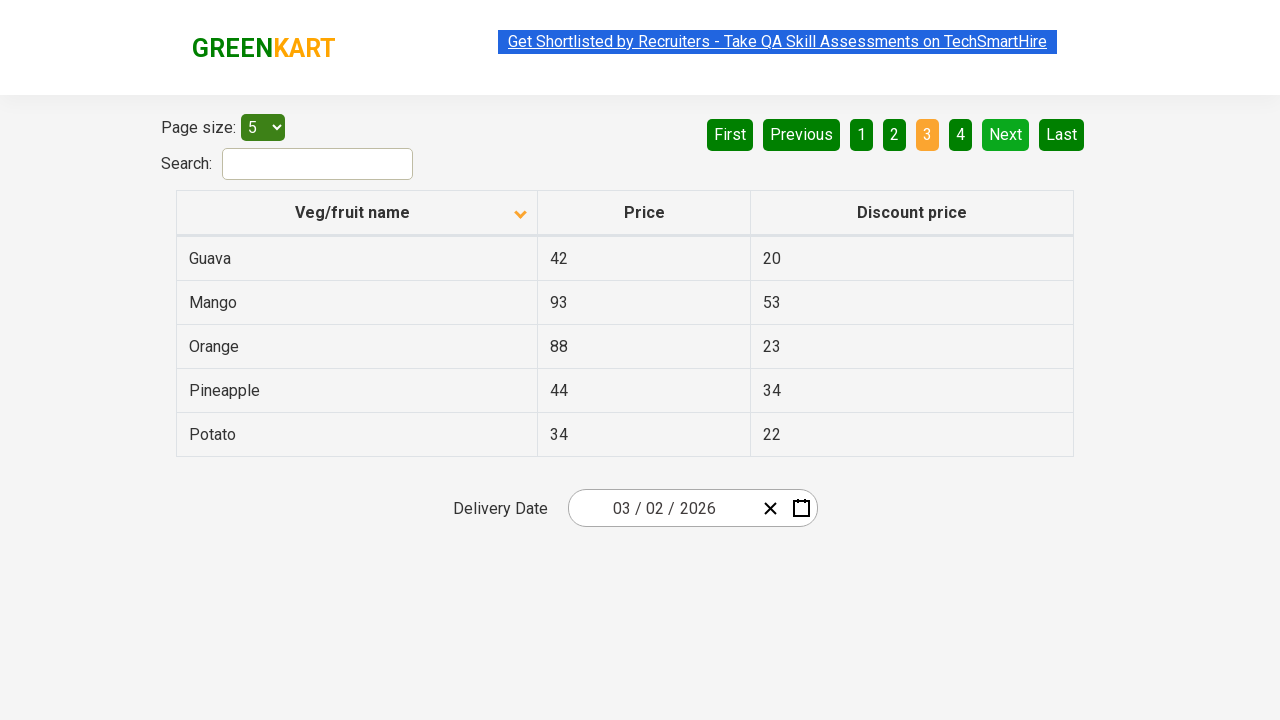

Waited for table to update after pagination
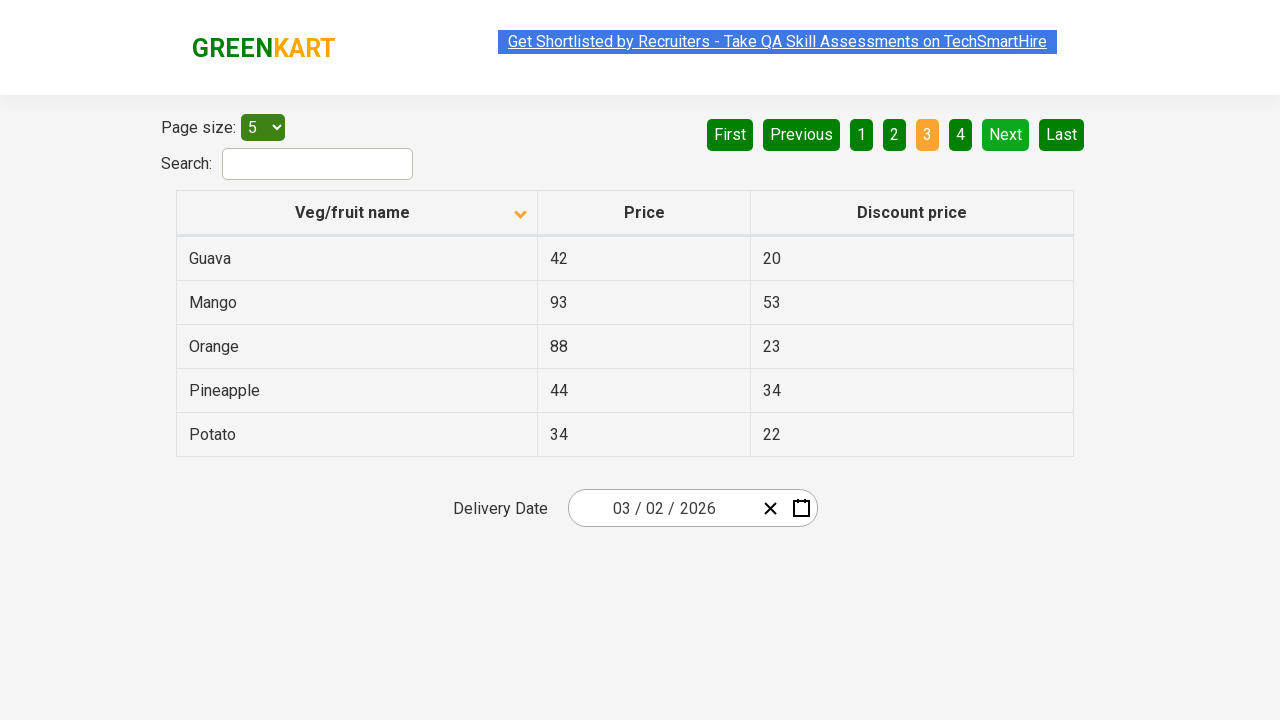

Retrieved all product rows from current page
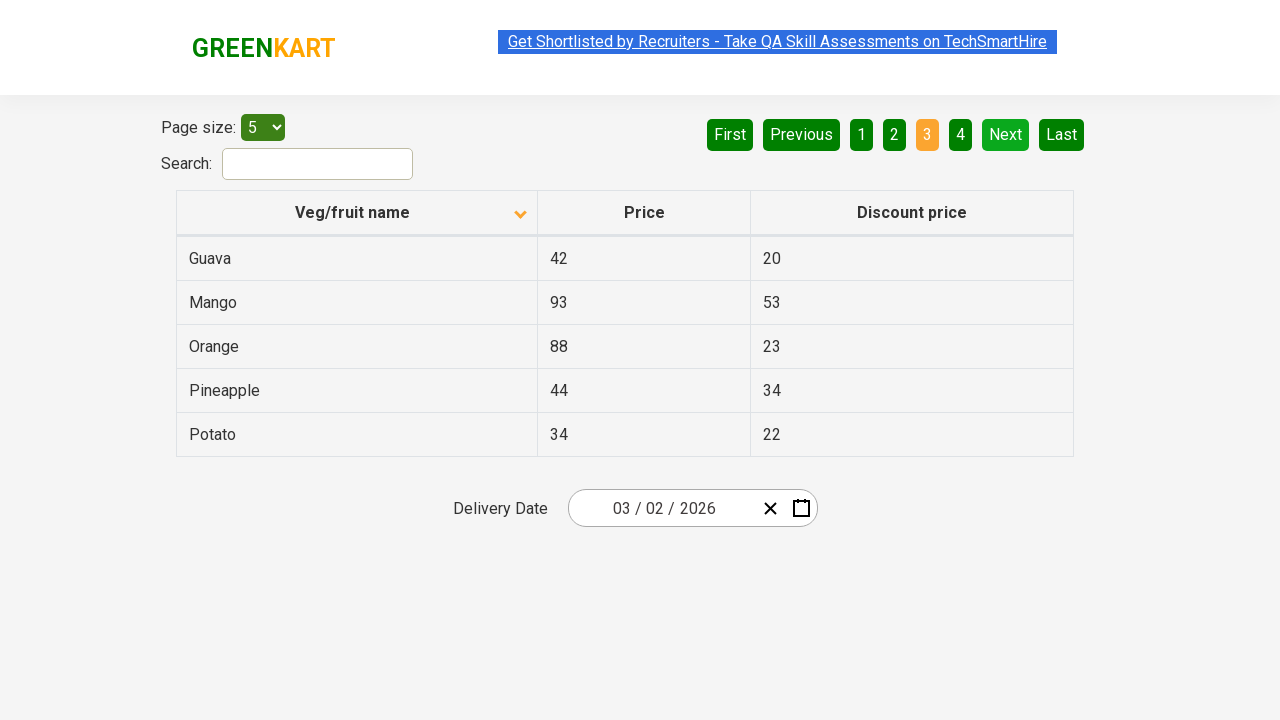

Clicked Next button to navigate to next page at (1006, 134) on a[aria-label='Next']
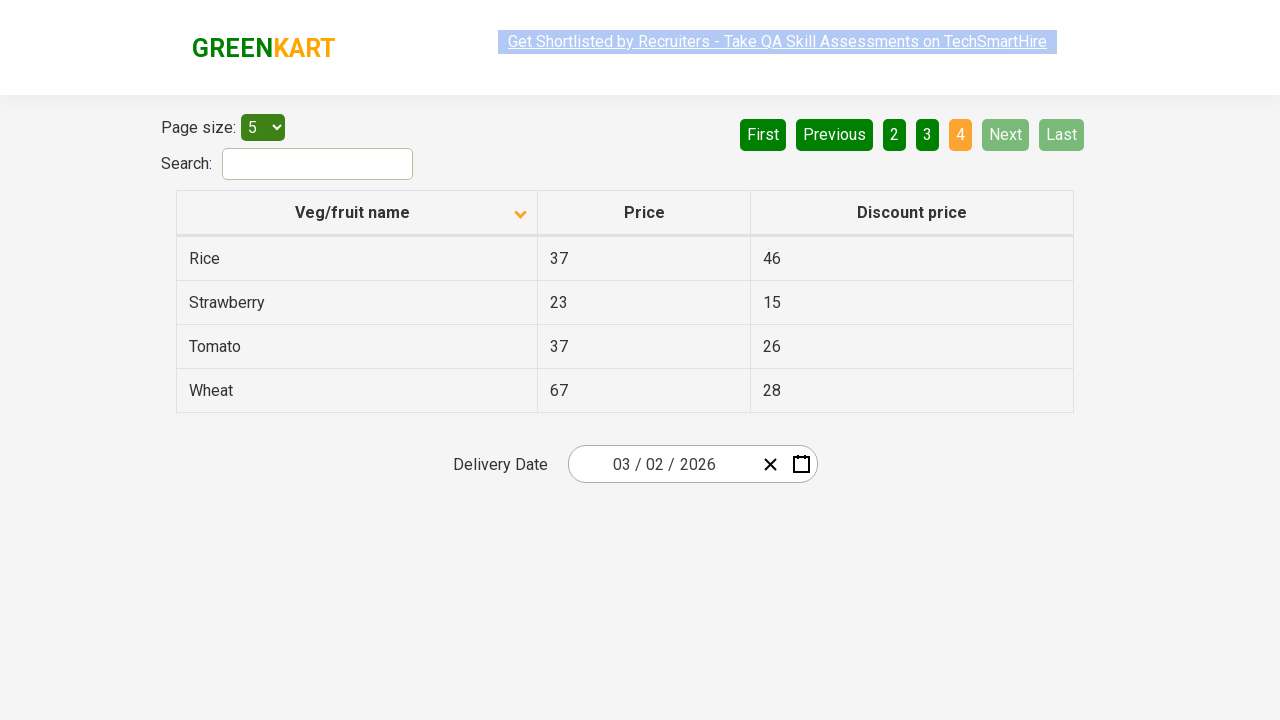

Waited for table to update after pagination
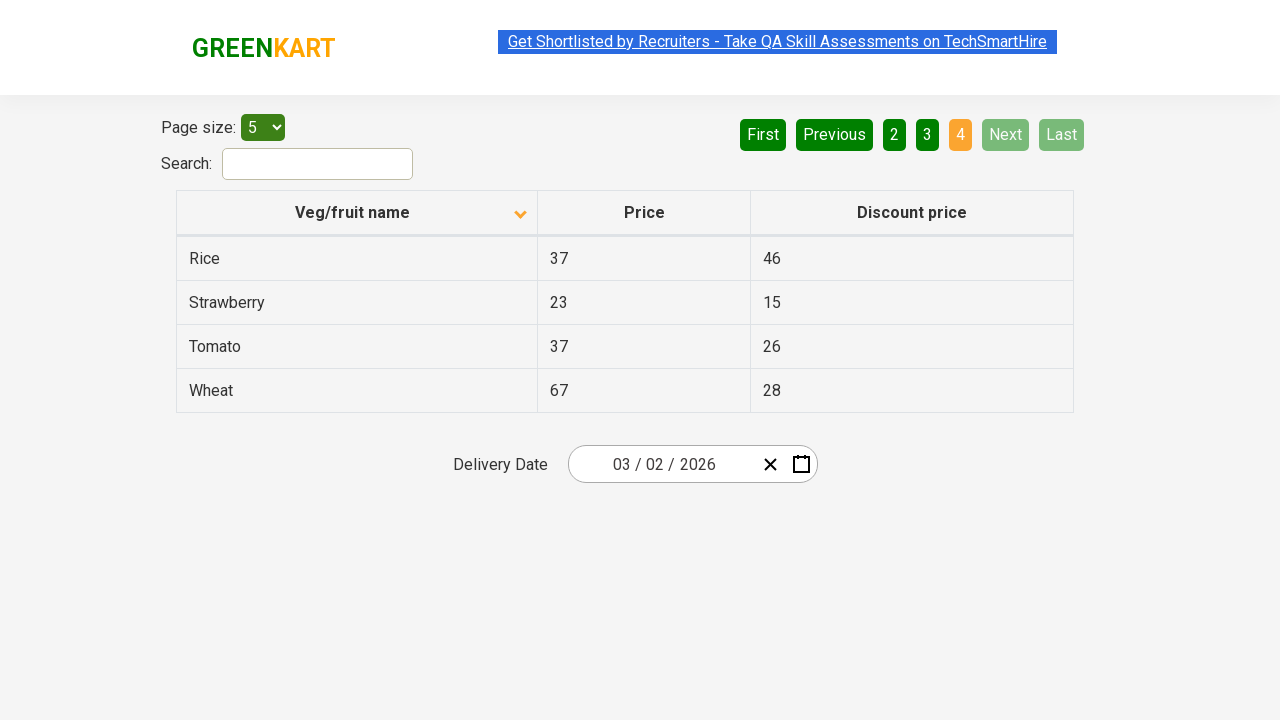

Retrieved all product rows from current page
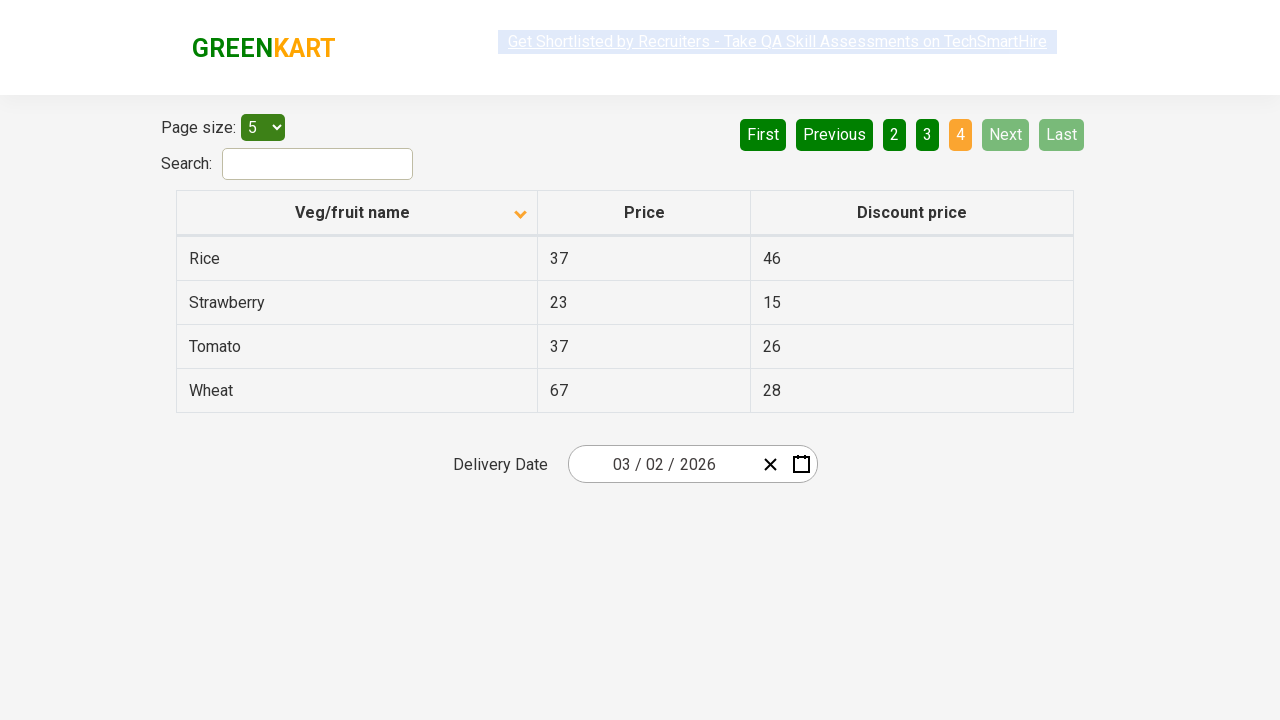

Found 'Rice' product and retrieved its price
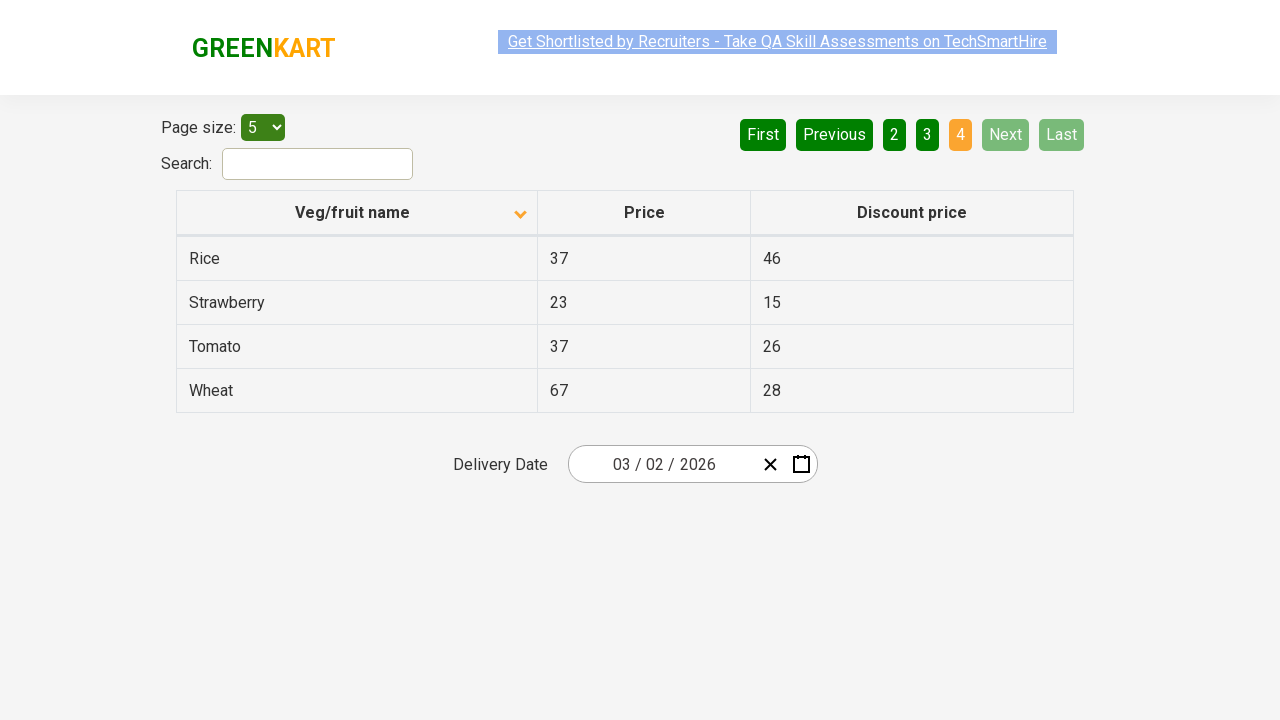

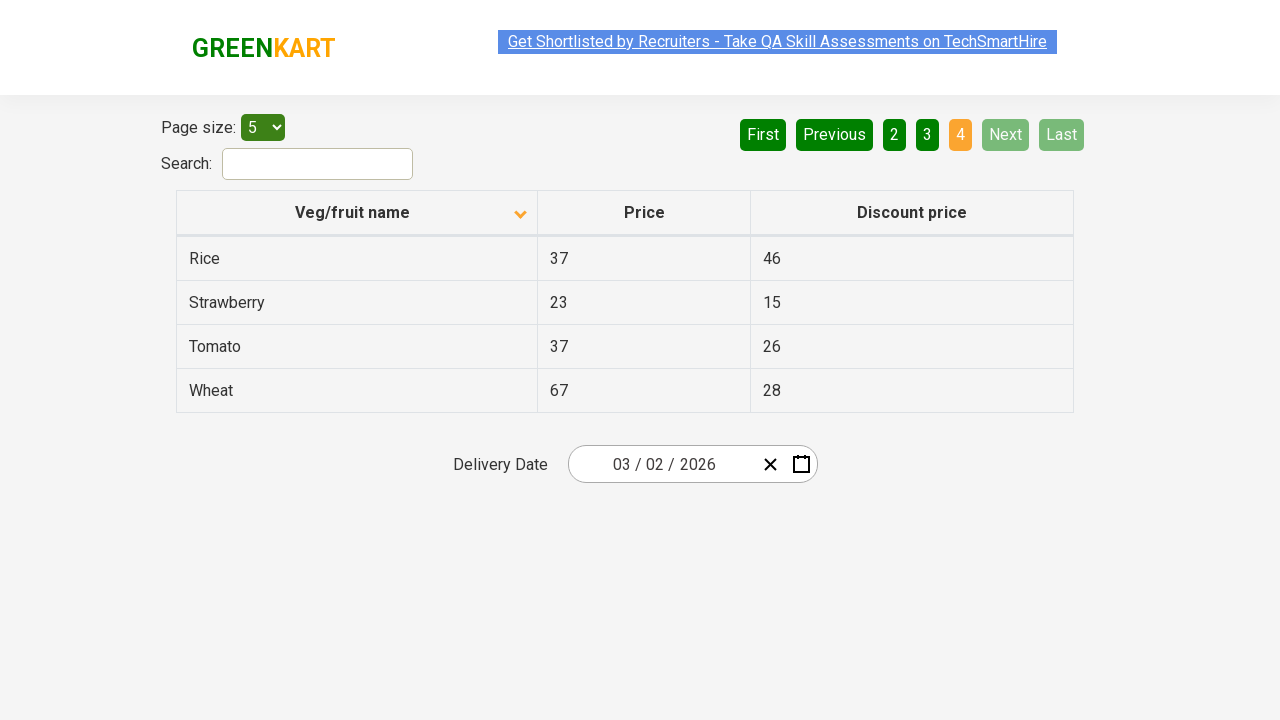